Tests the autocomplete input field by typing a partial country name and using keyboard arrow keys to navigate through the suggestion dropdown options.

Starting URL: https://rahulshettyacademy.com/AutomationPractice/

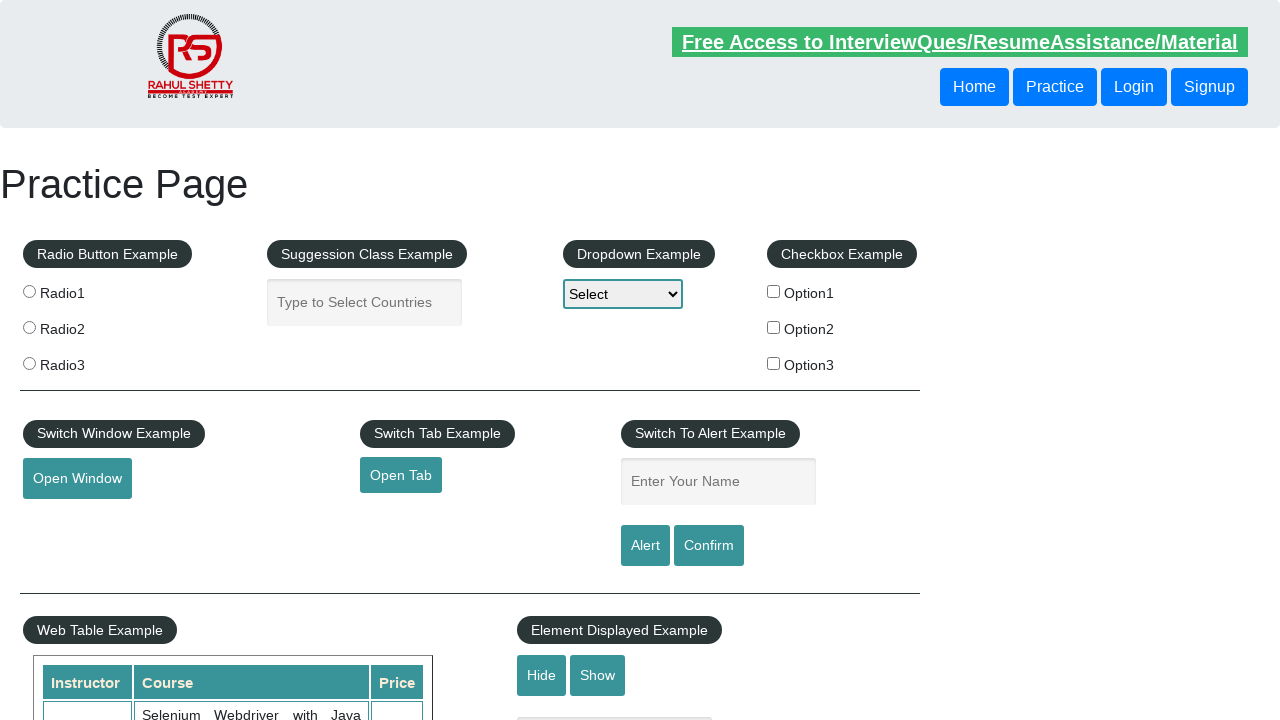

Filled autocomplete field with partial country name 'ind' on #autocomplete
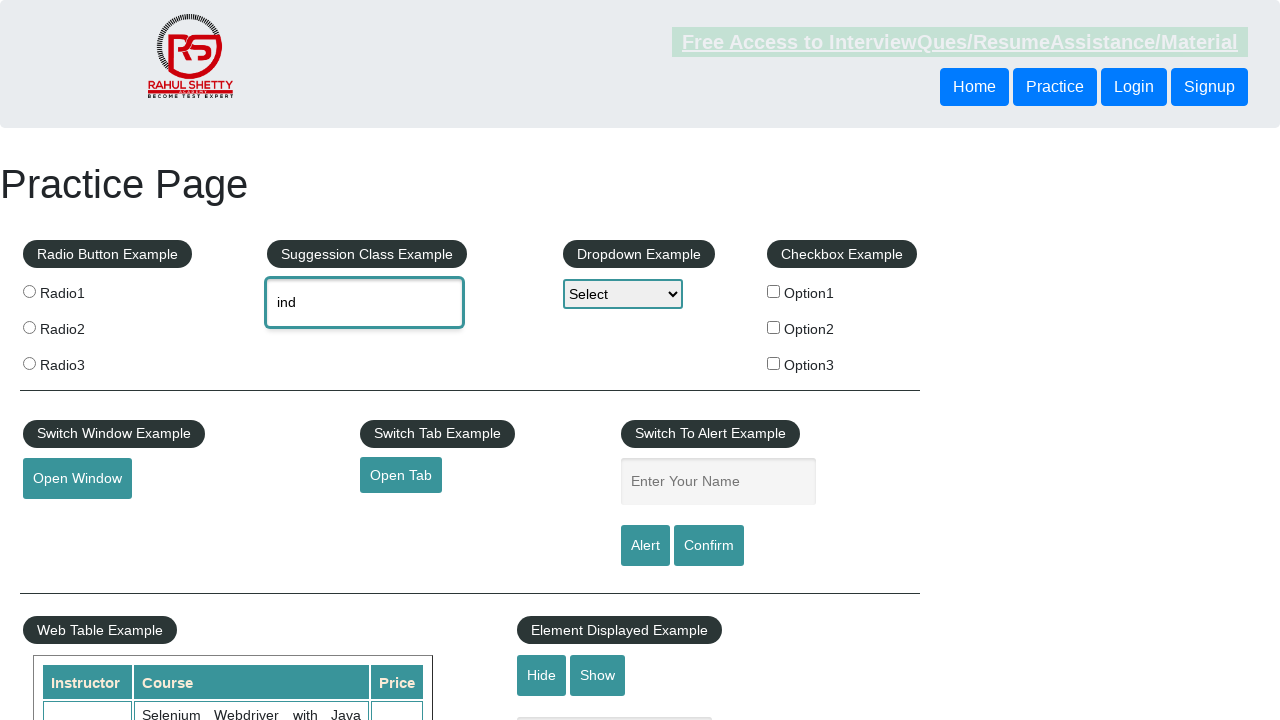

Waited for autocomplete suggestions to appear
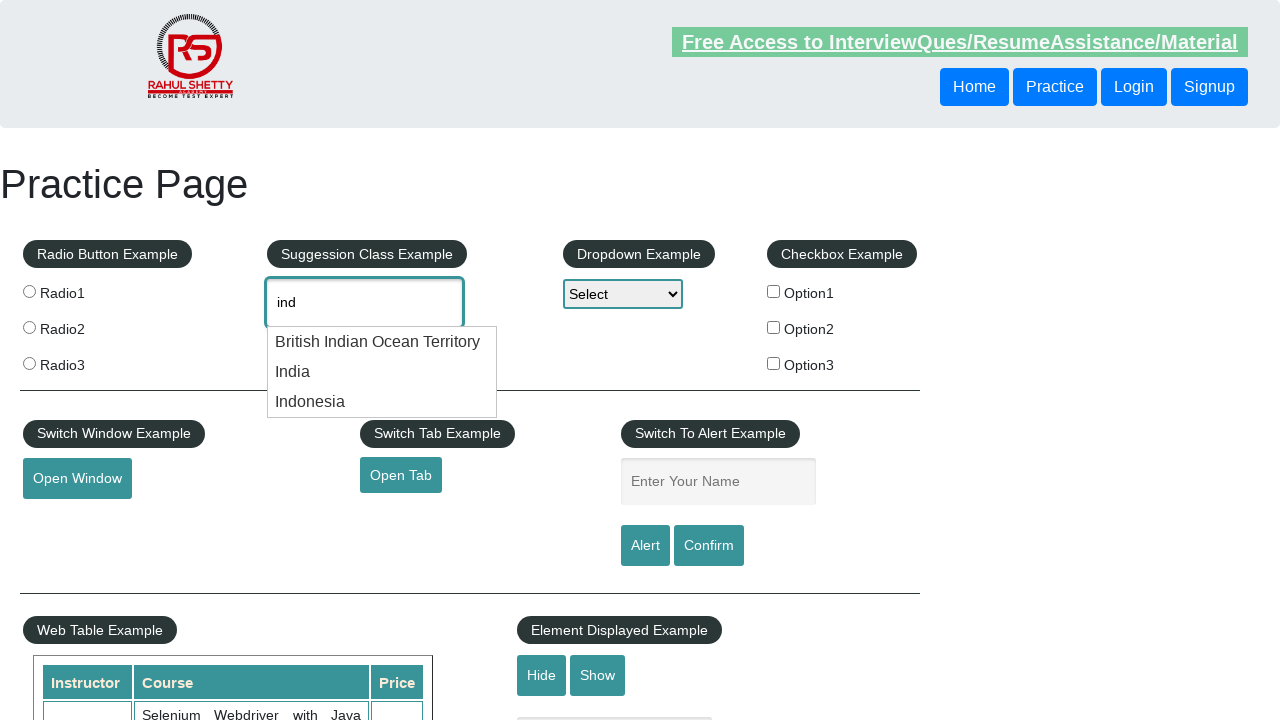

Pressed ArrowDown key to navigate to first suggestion on #autocomplete
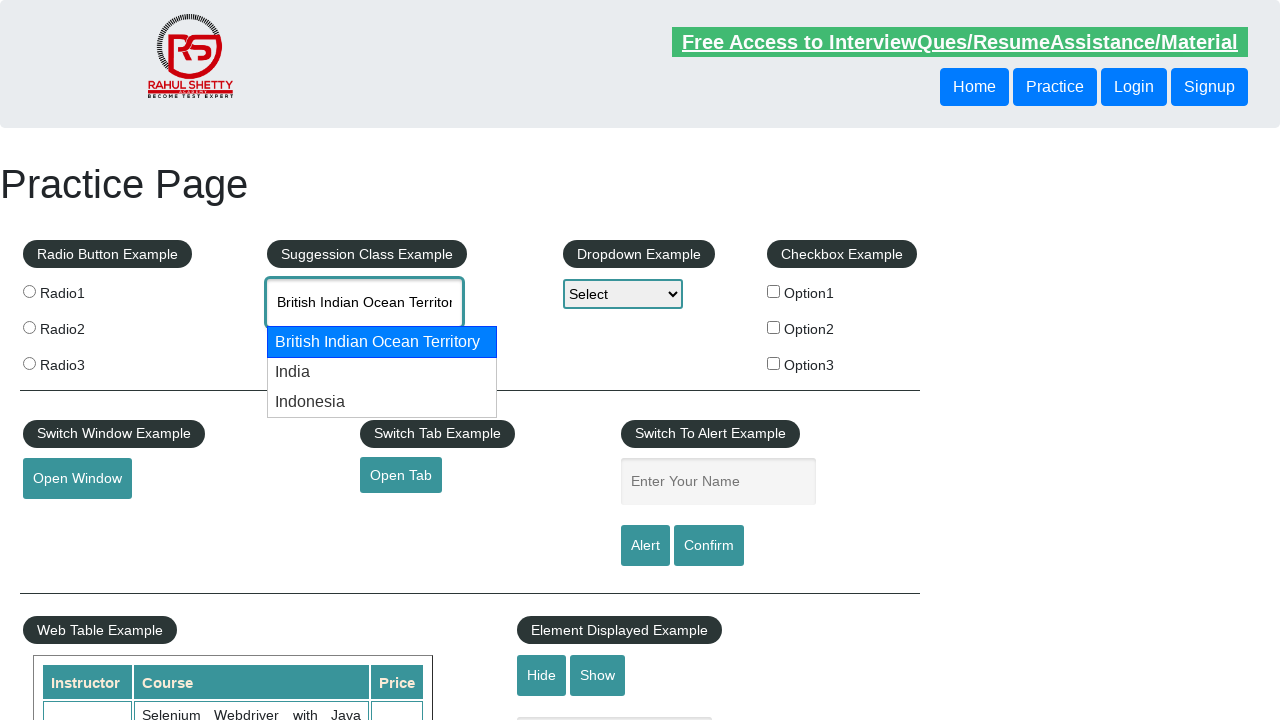

Pressed ArrowDown key to navigate to second suggestion on #autocomplete
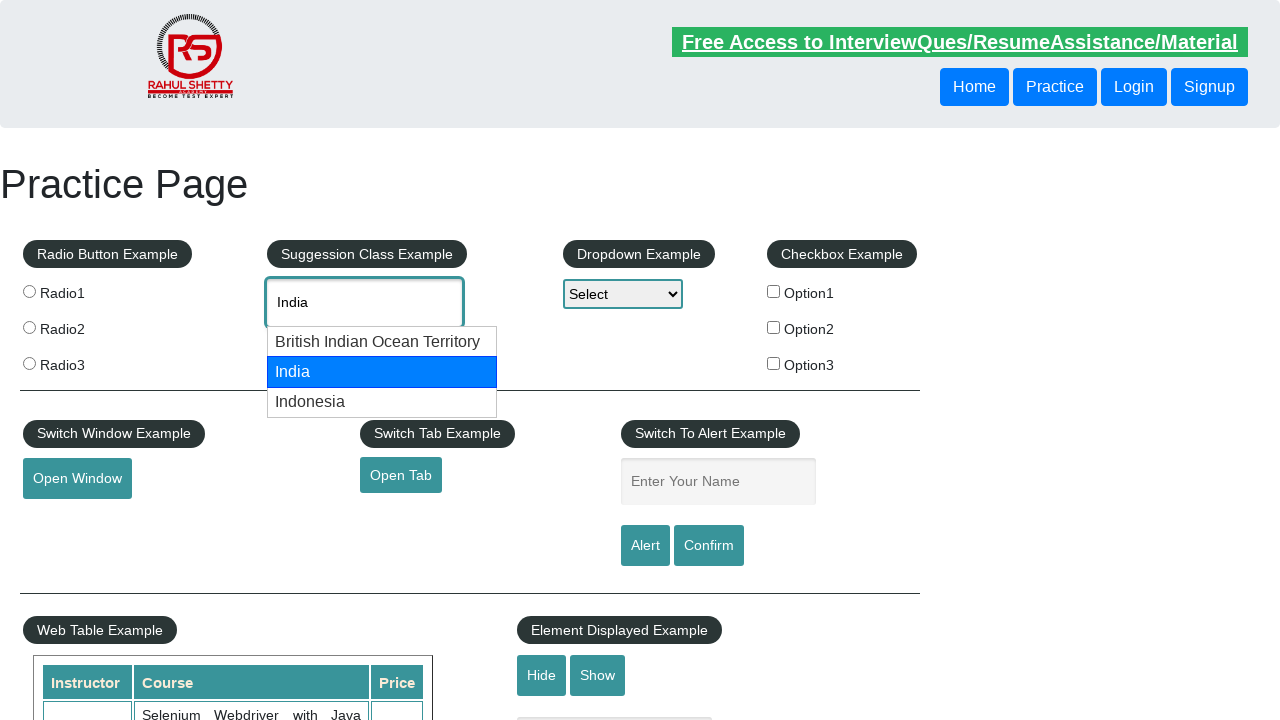

Retrieved autocomplete field value: None
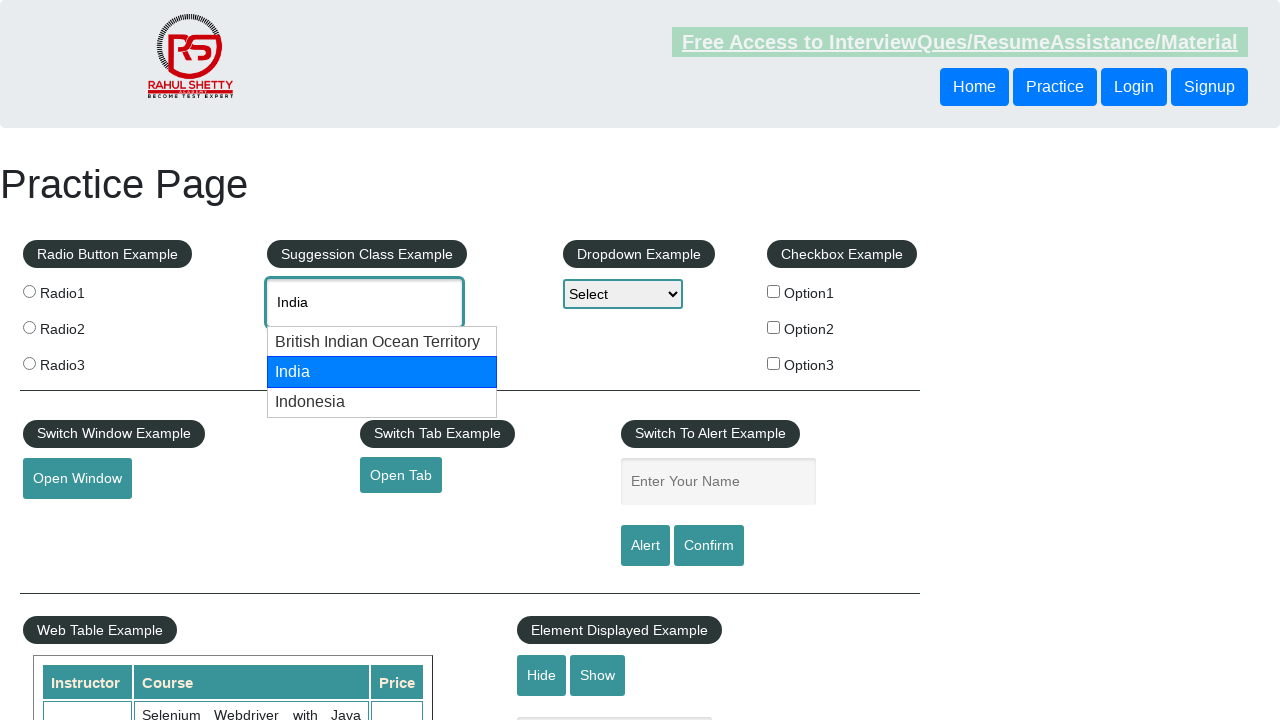

Printed autocomplete value to console: None
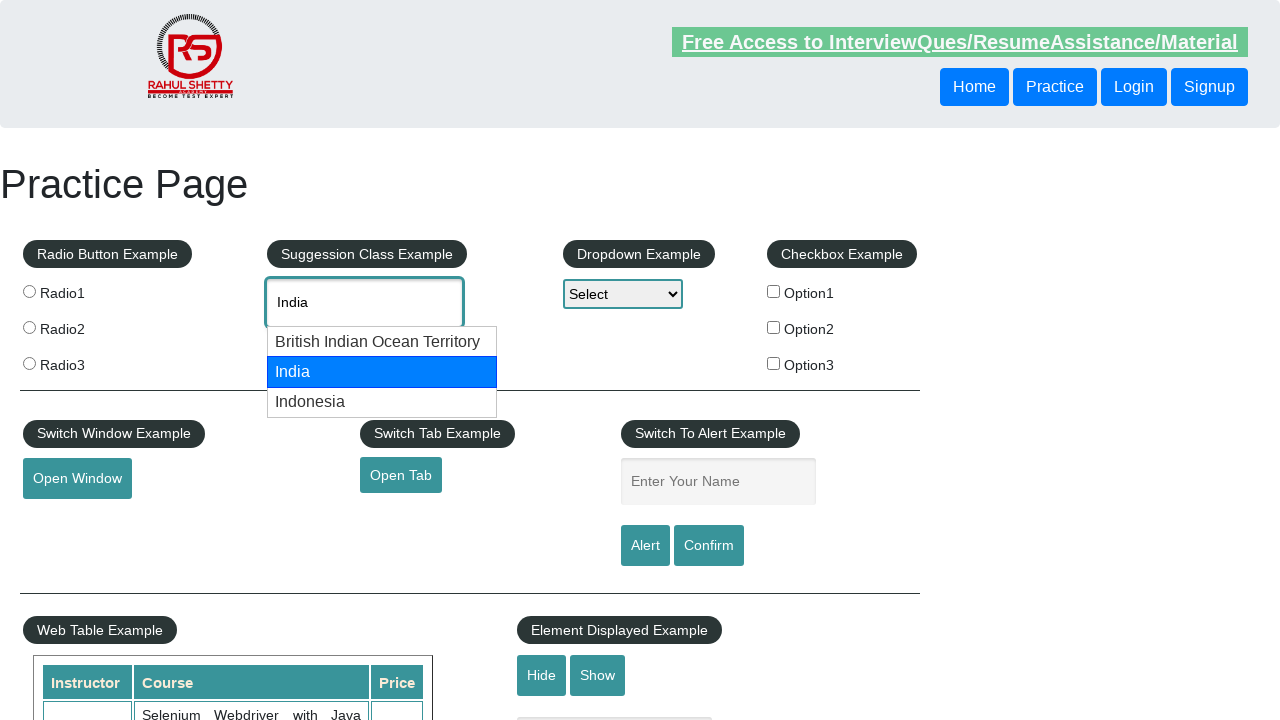

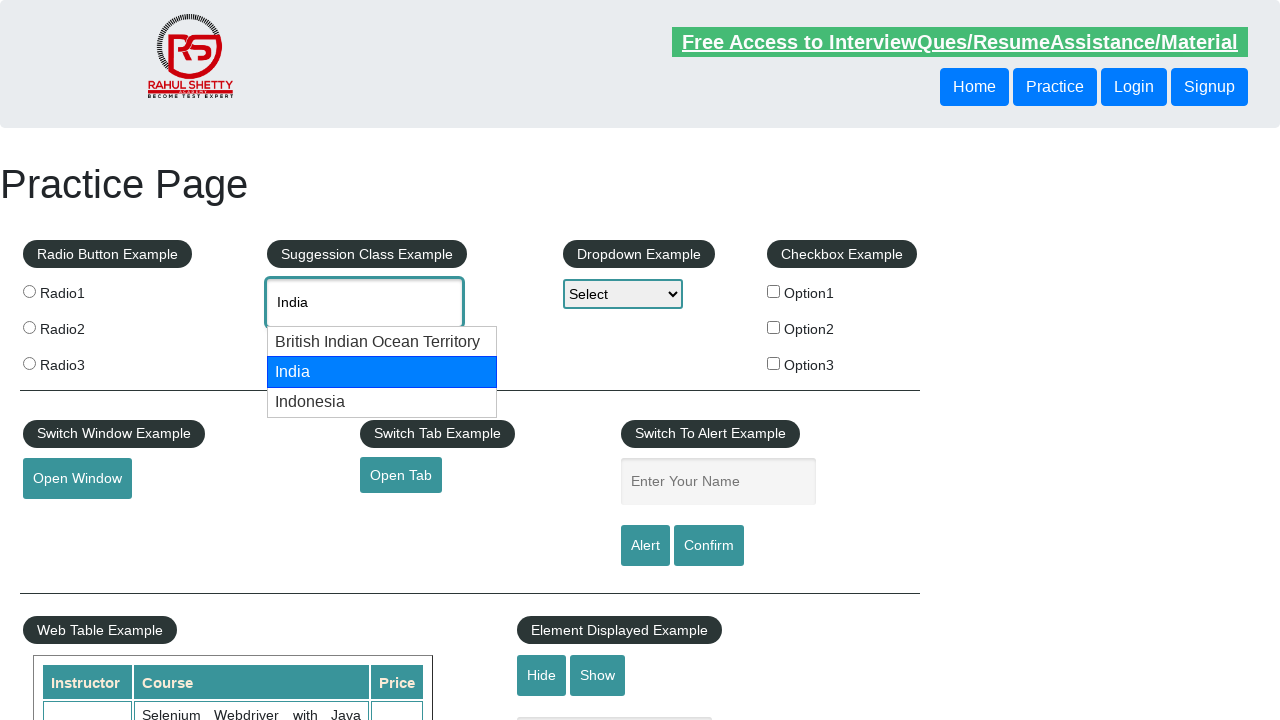